Tests flight search functionality on BlazeDemo by selecting origin and destination cities from dropdown menus. Note: Only the city selection steps have actual automation code implemented.

Starting URL: https://www.blazedemo.com

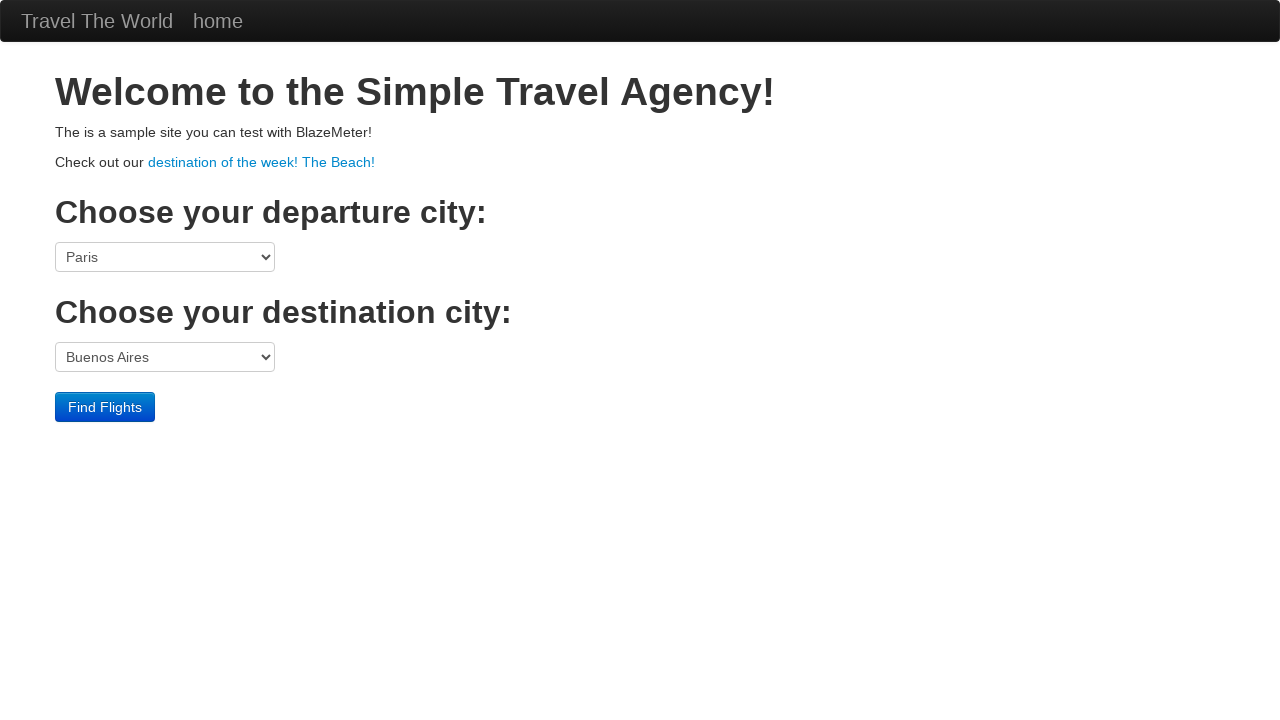

Selected Philadelphia as origin city from dropdown on select[name='fromPort']
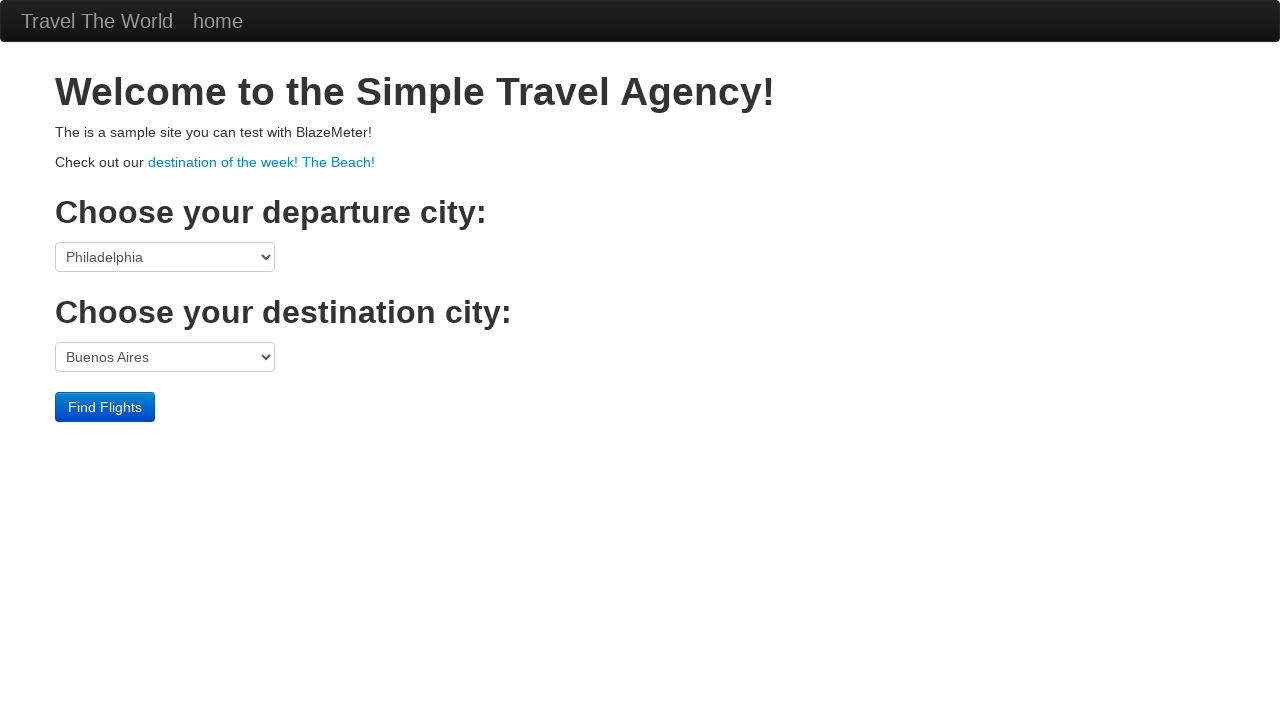

Selected Rome as destination city from dropdown on select[name='toPort']
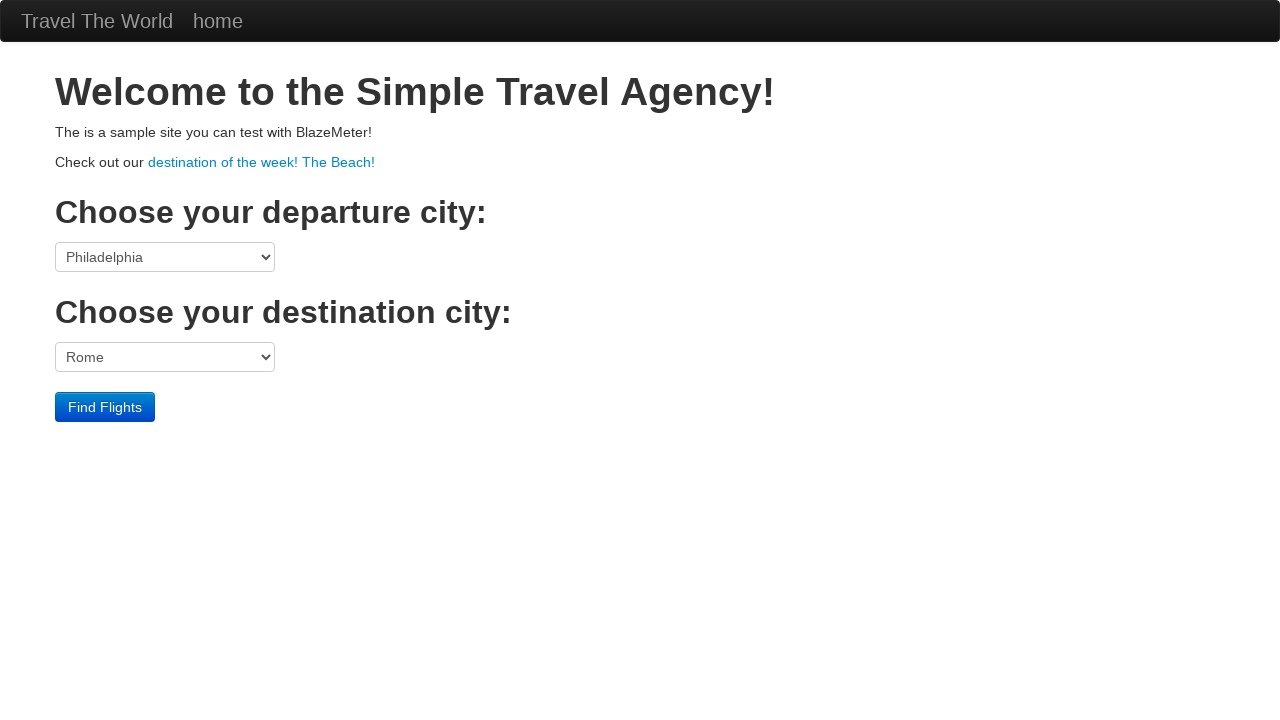

Clicked Find Flights button to search for available flights at (105, 407) on input[type='submit']
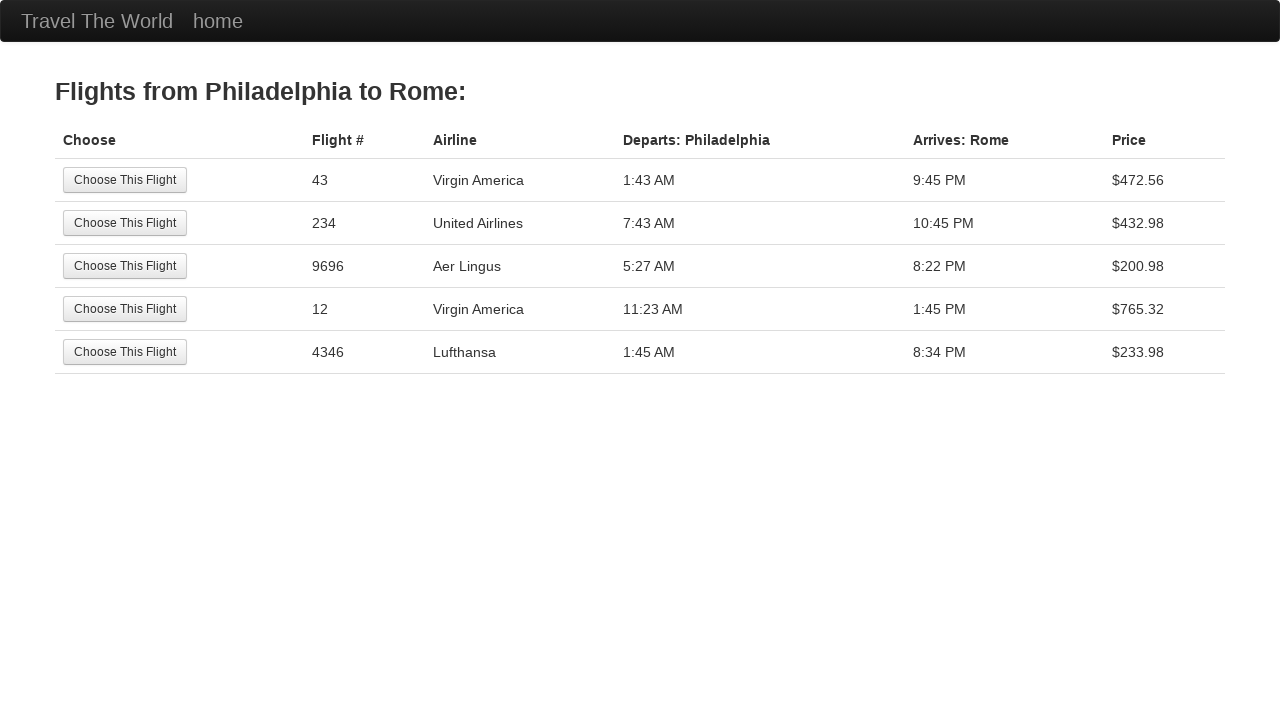

Flight results table loaded successfully
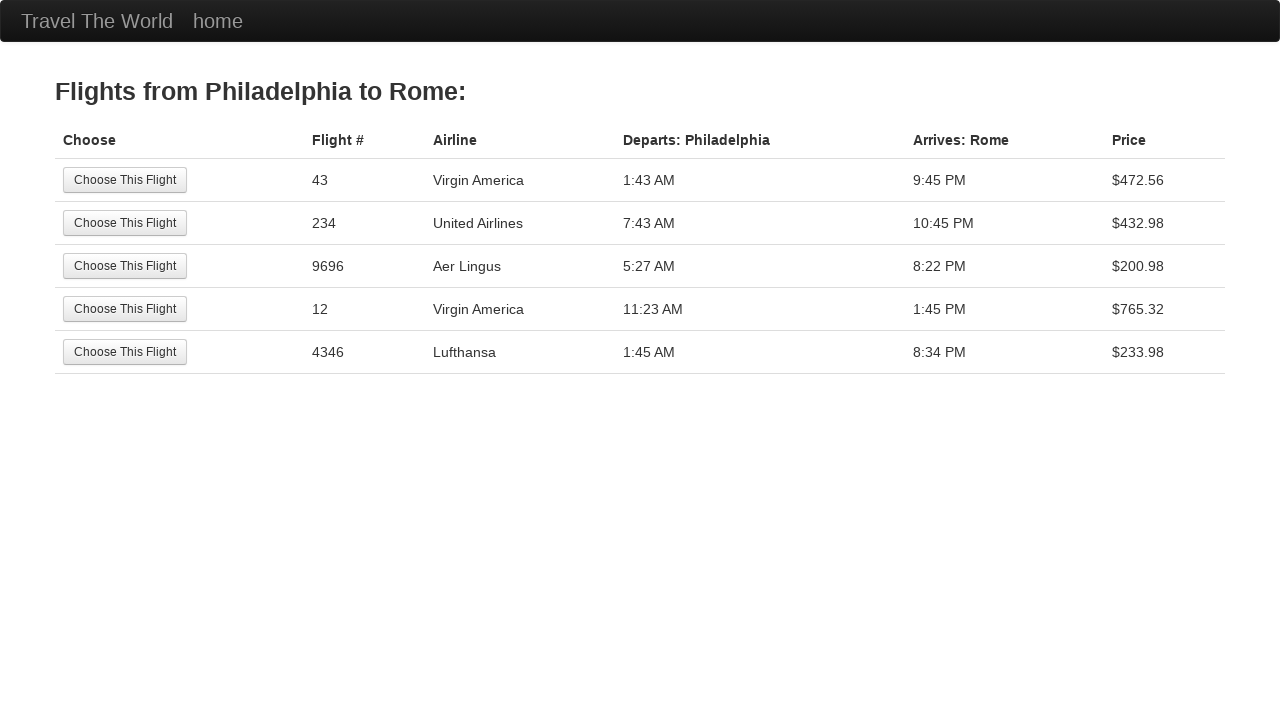

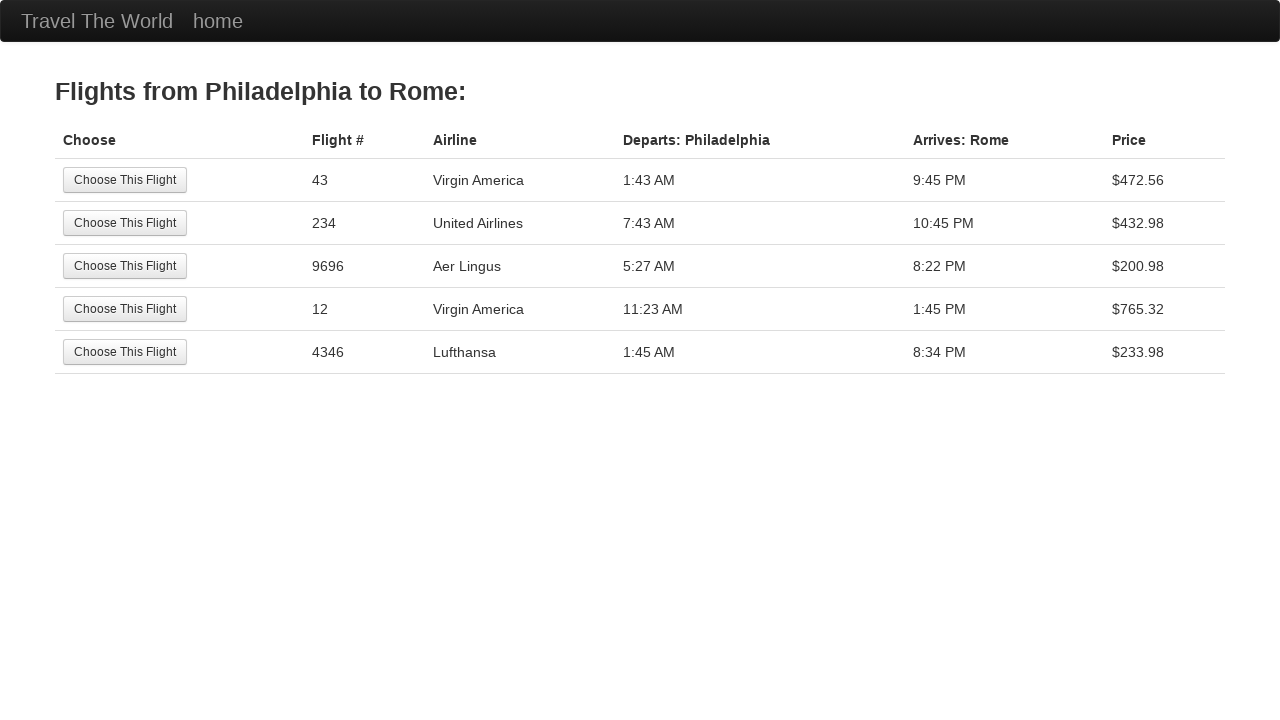